Tests e-commerce ordering flow by searching for a product, adding it to cart, and proceeding through checkout

Starting URL: https://rahulshettyacademy.com/seleniumPractise/#/

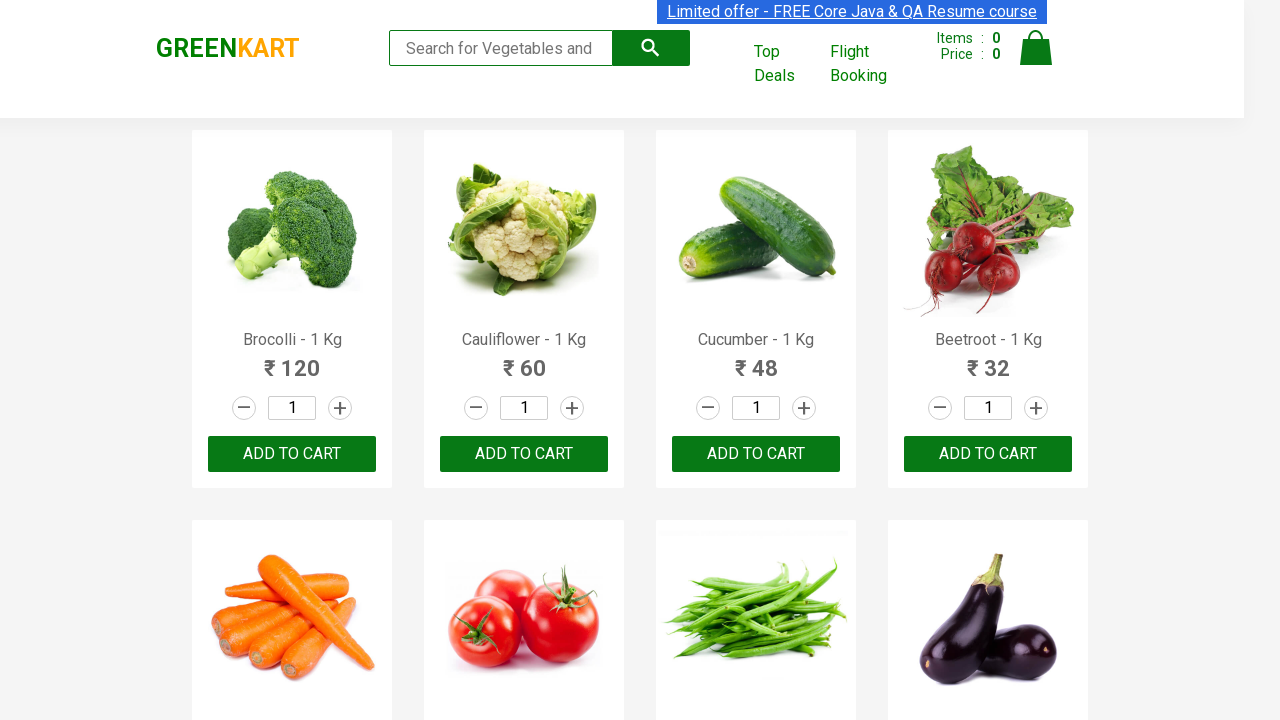

Entered 'Br' in search bar on input.search-keyword
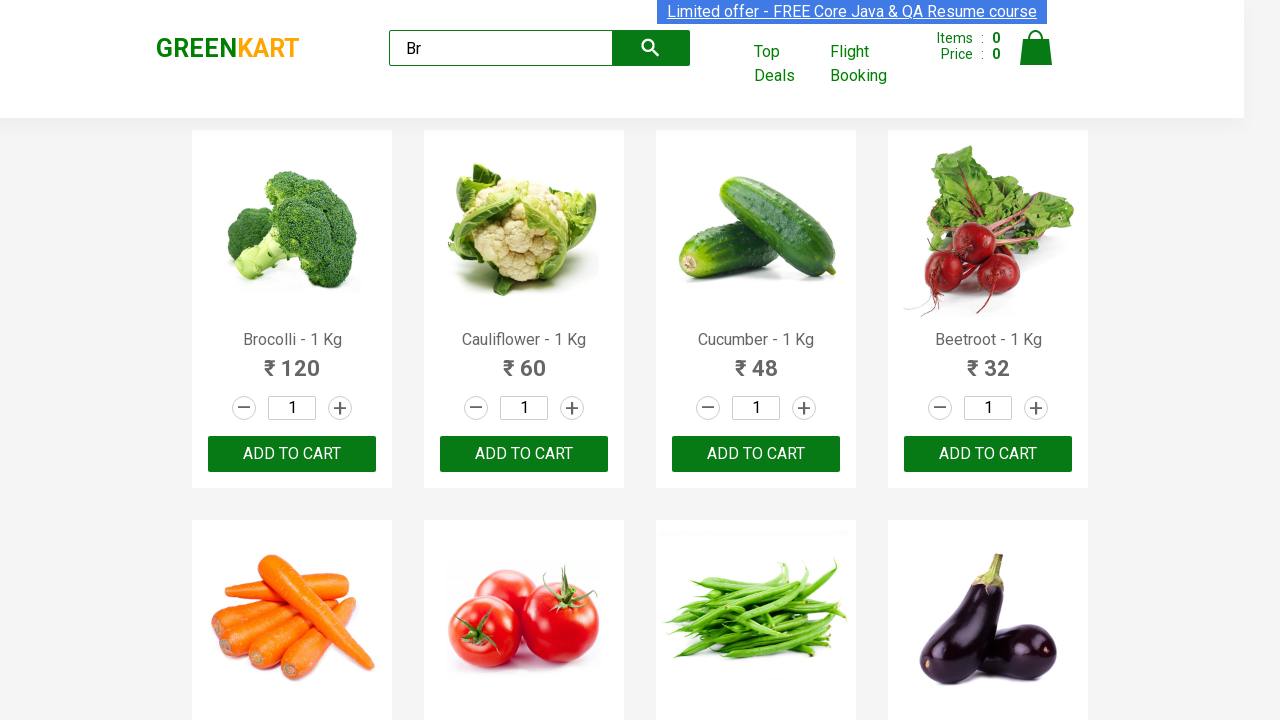

Products loaded in search results
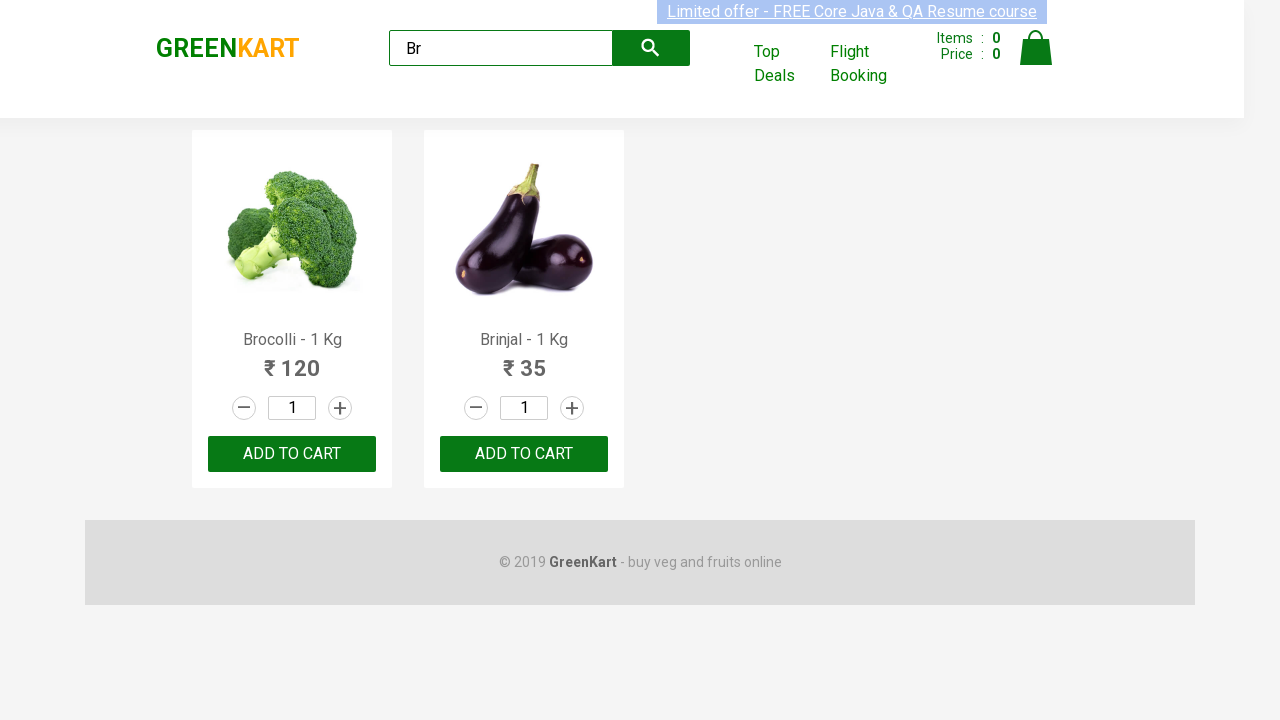

Clicked 'Add to Cart' button for Brocolli at (292, 454) on .products .product >> nth=0 >> button
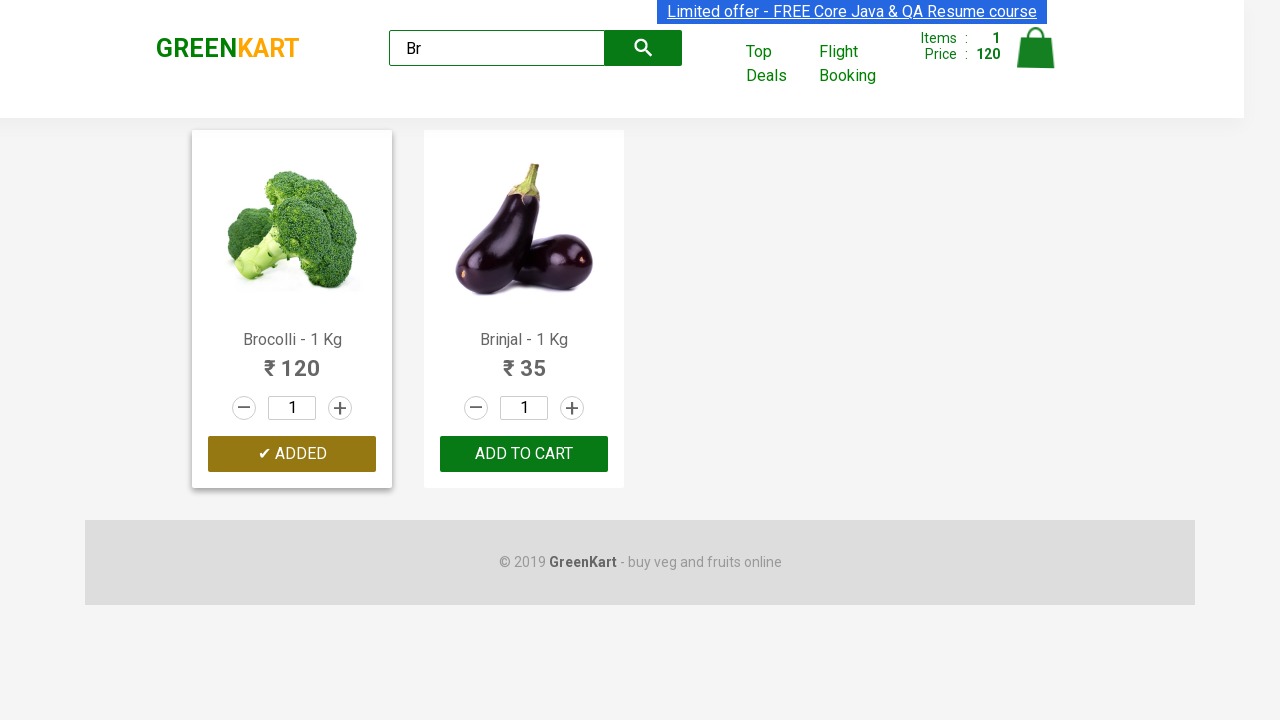

Opened shopping cart at (1036, 59) on .cart-icon
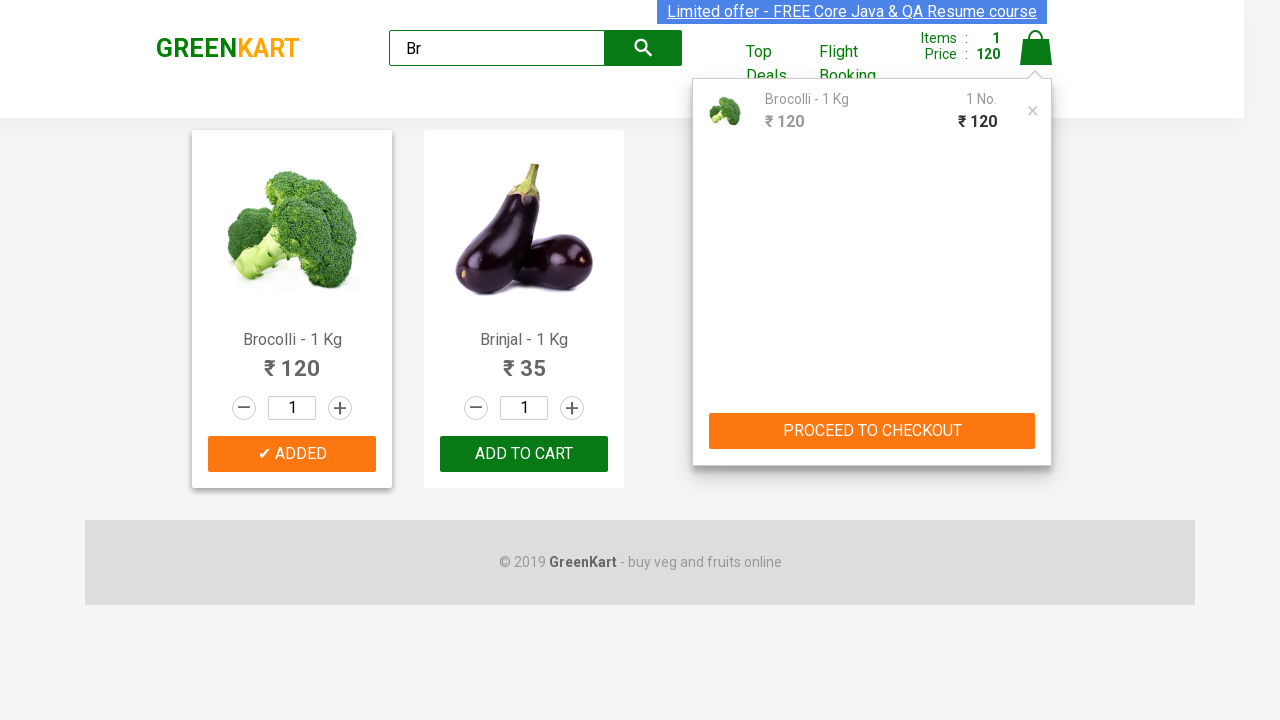

Clicked 'Proceed to checkout' button at (872, 431) on .action-block:visible button
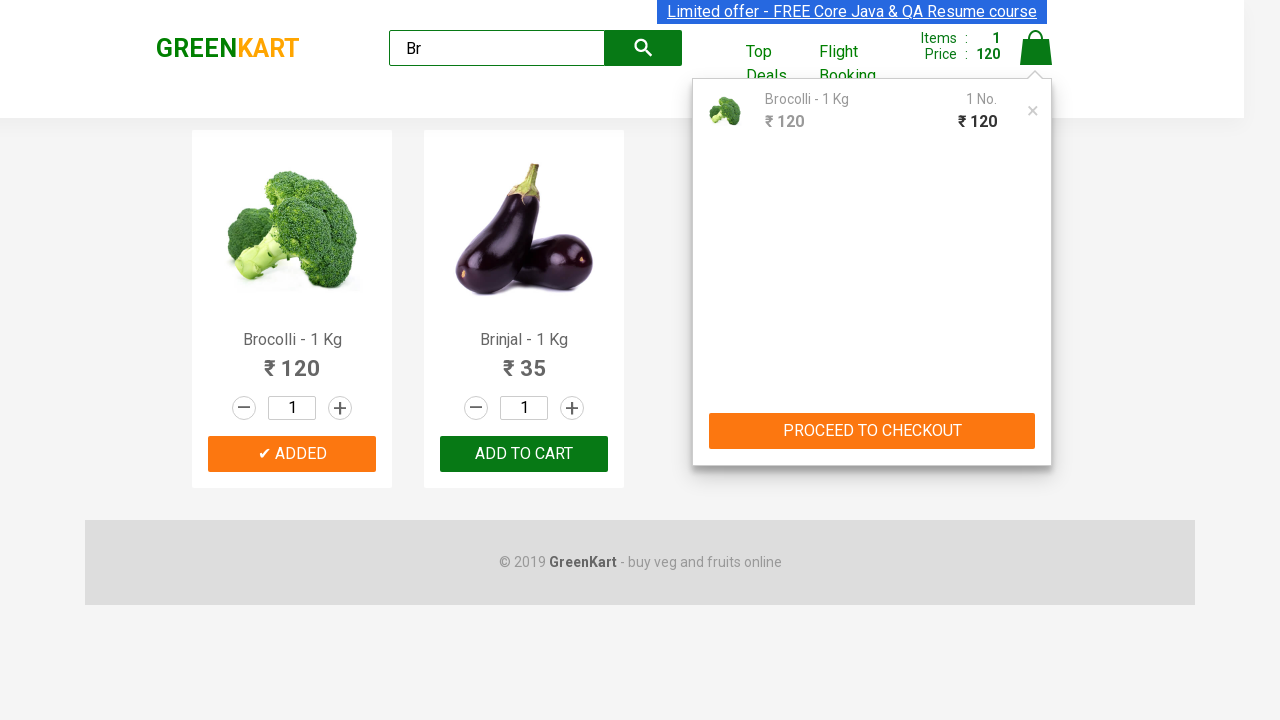

Clicked 'Place Order' button to complete purchase at (1036, 420) on button:has-text("Place Order")
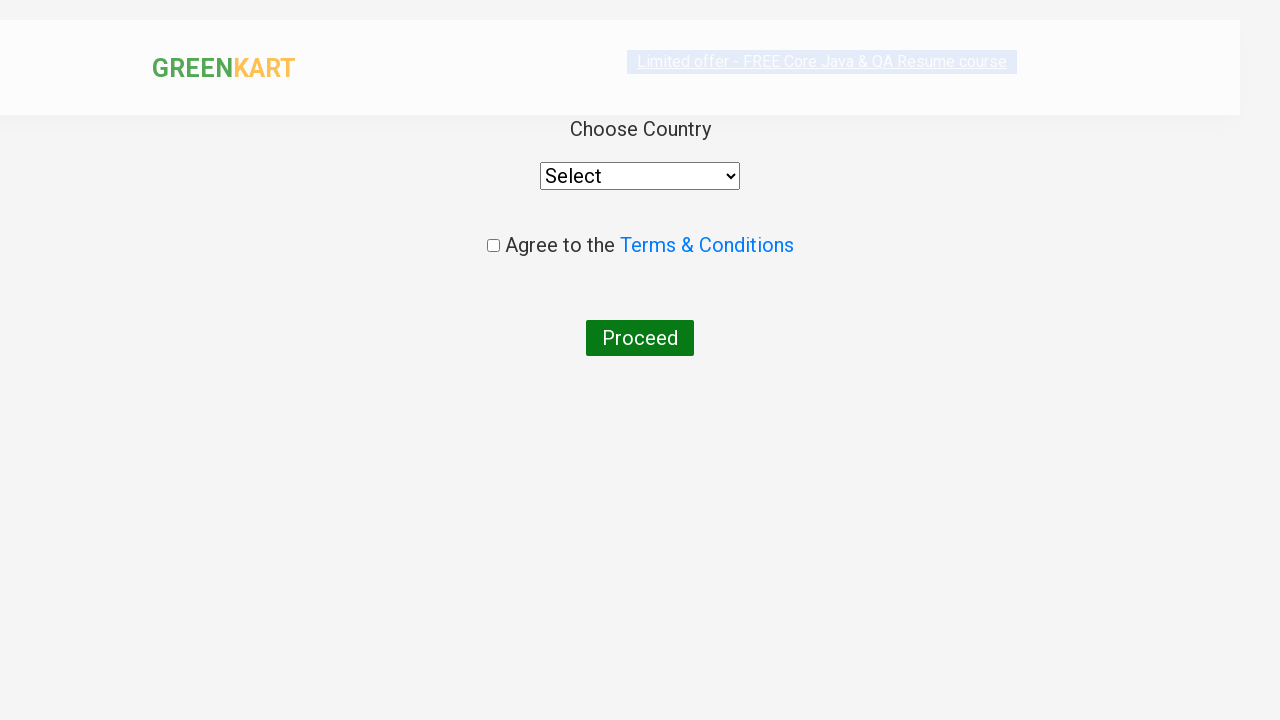

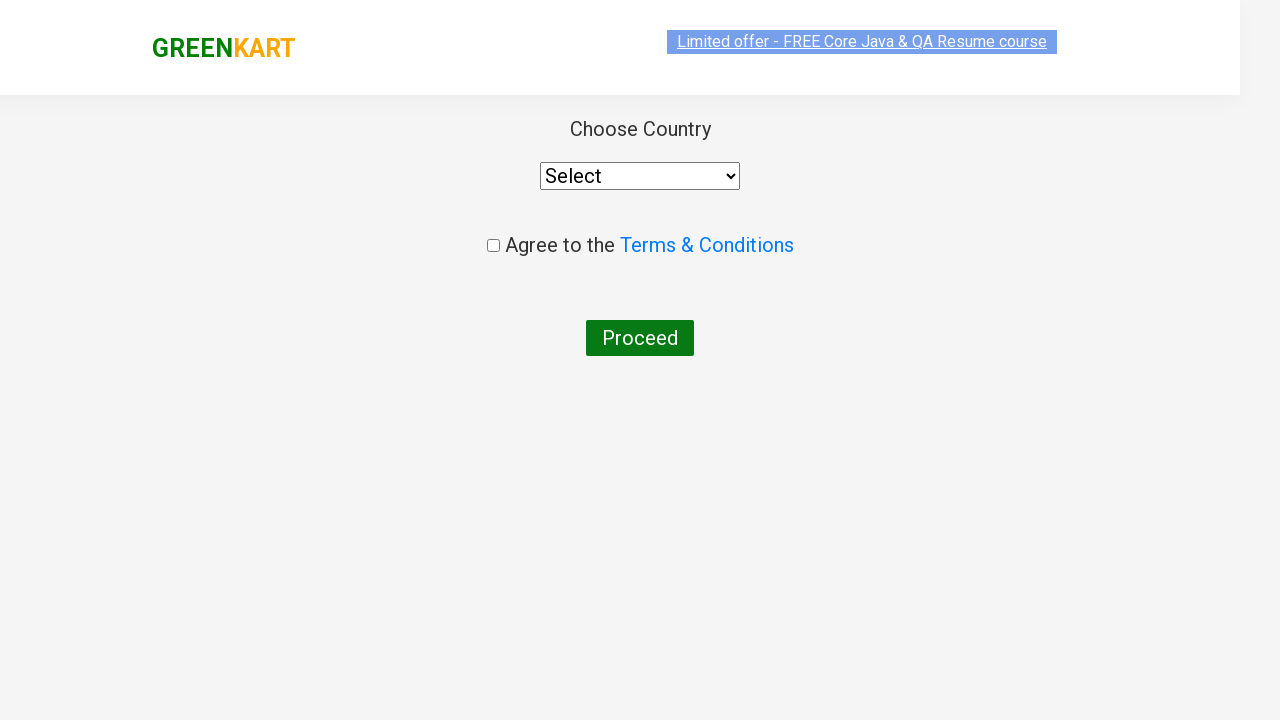